Tests mouse hover interaction on an image magnifier by hovering over an image element and clicking it to trigger the zoom/lightbox functionality

Starting URL: https://www.jqueryscript.net/zoom/image-magnifier-on-hover.html

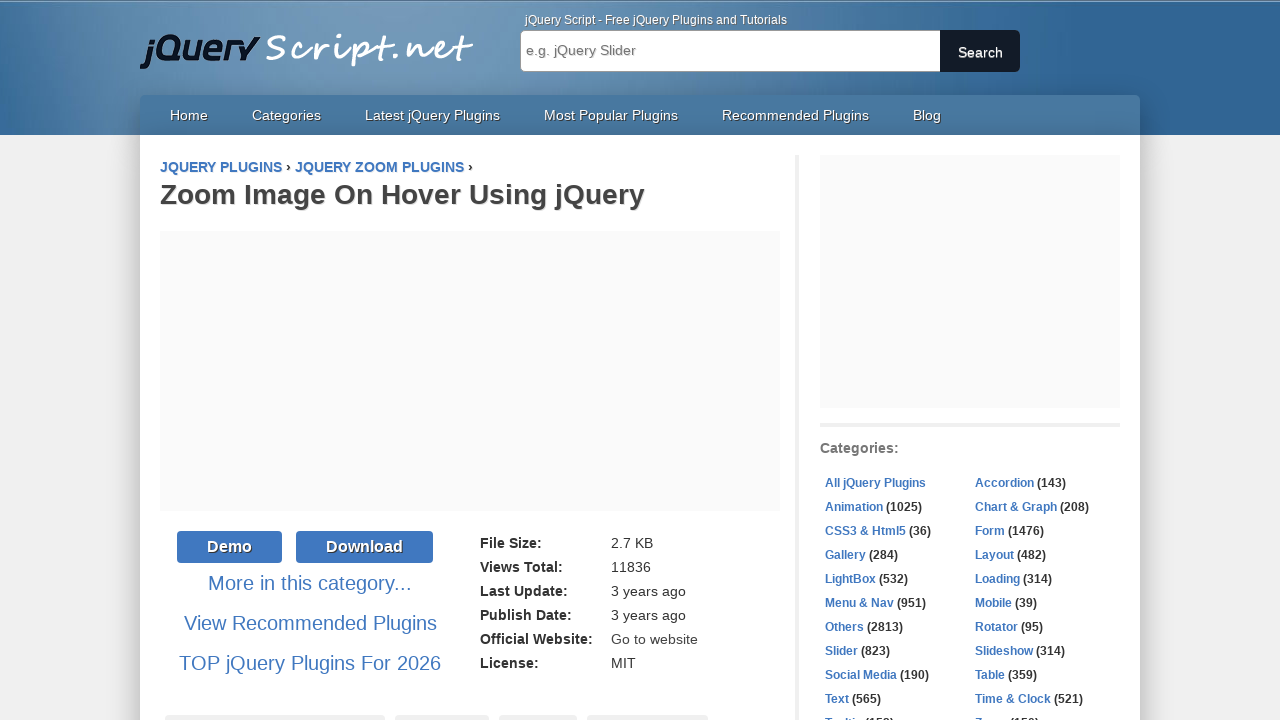

Located the 5th image element with vlightbox3 class
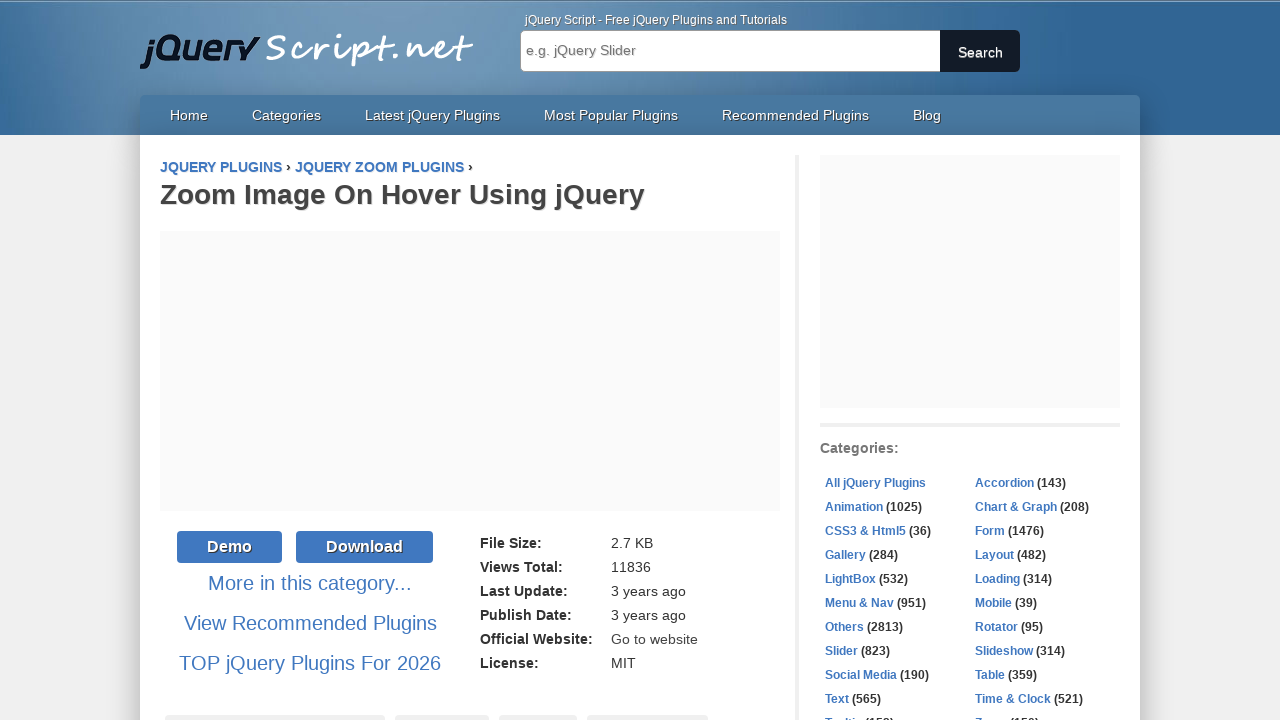

Hovered over the image to trigger magnifier effect at (470, 360) on a.vlightbox3 >> nth=4
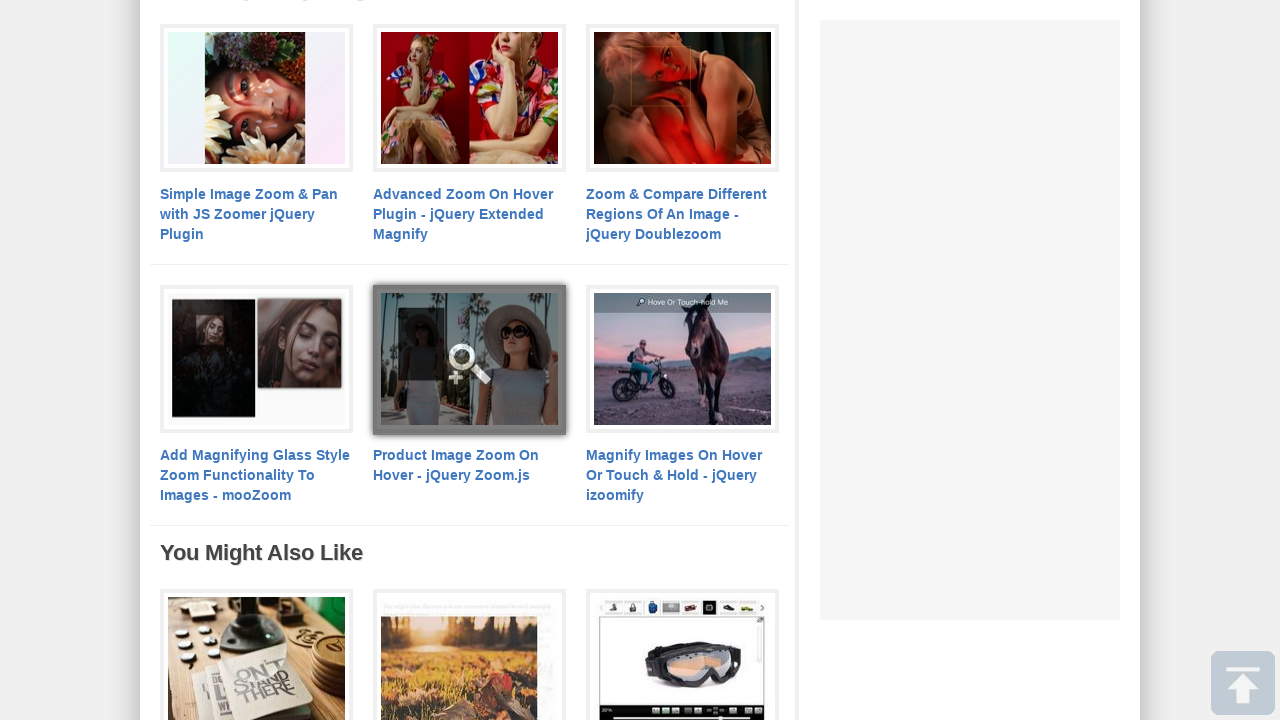

Waited 3 seconds to observe the hover/zoom effect
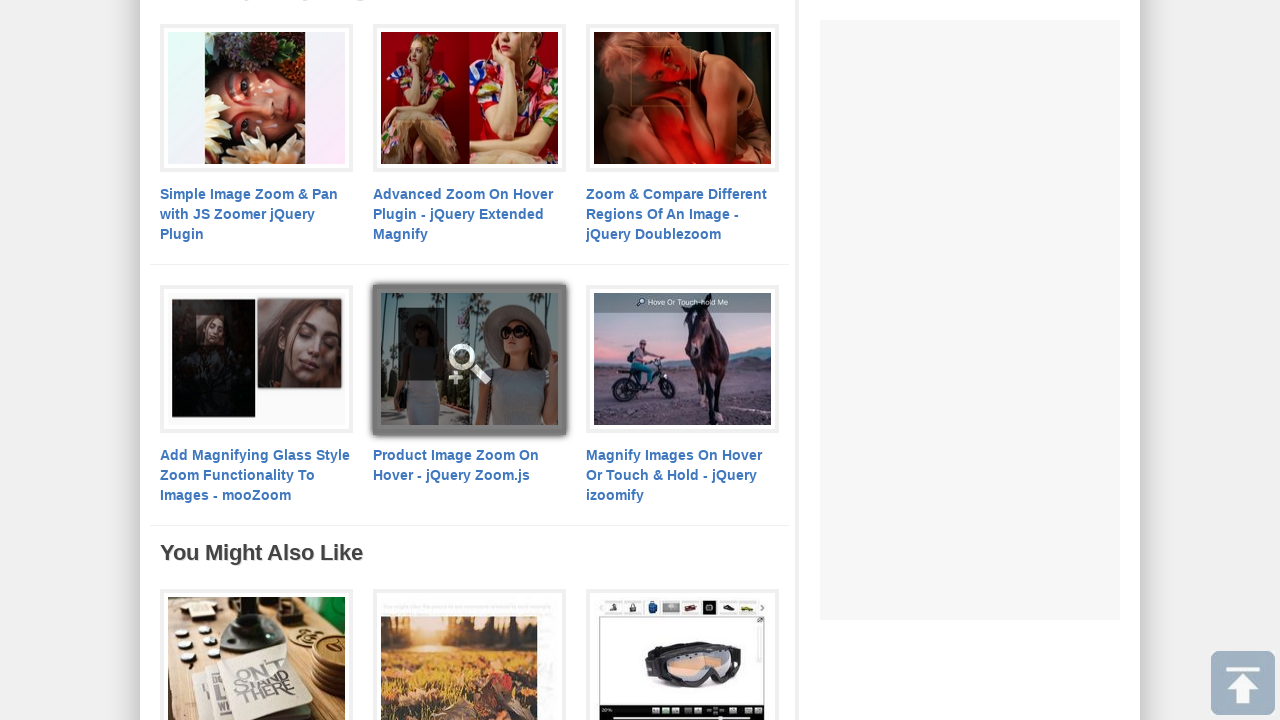

Clicked the image to open the lightbox/zoom functionality at (470, 360) on a.vlightbox3 >> nth=4
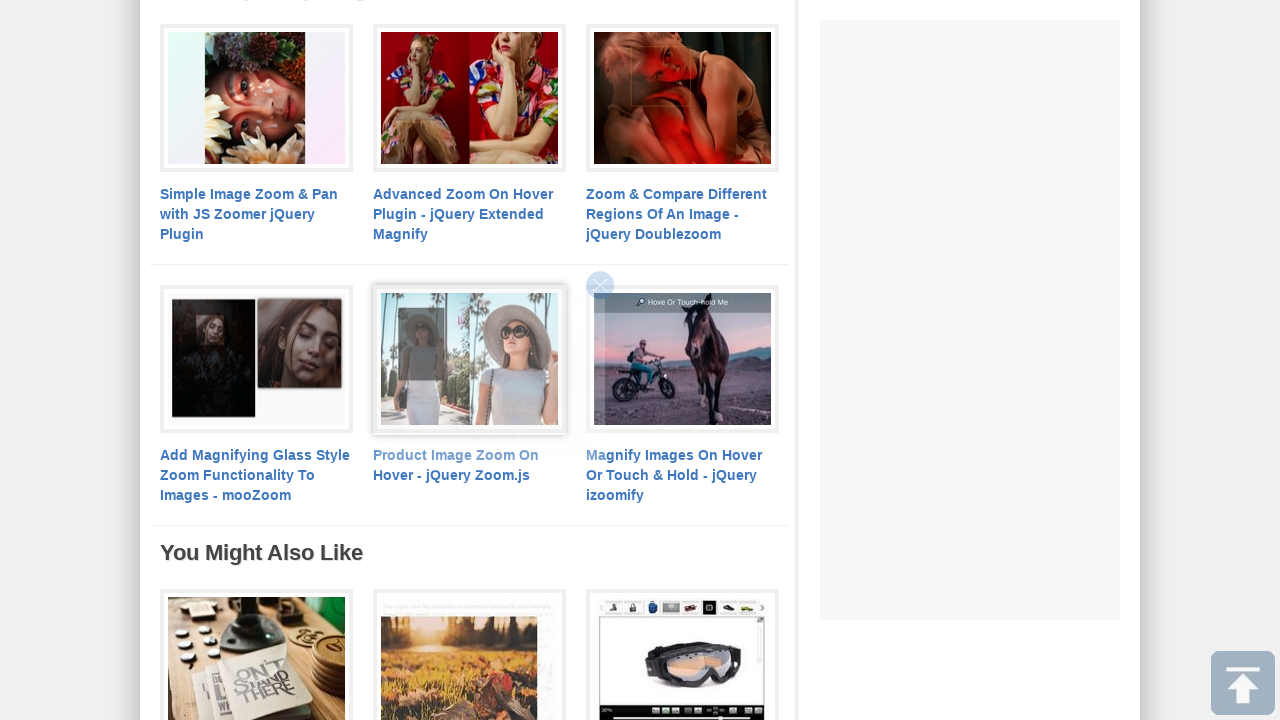

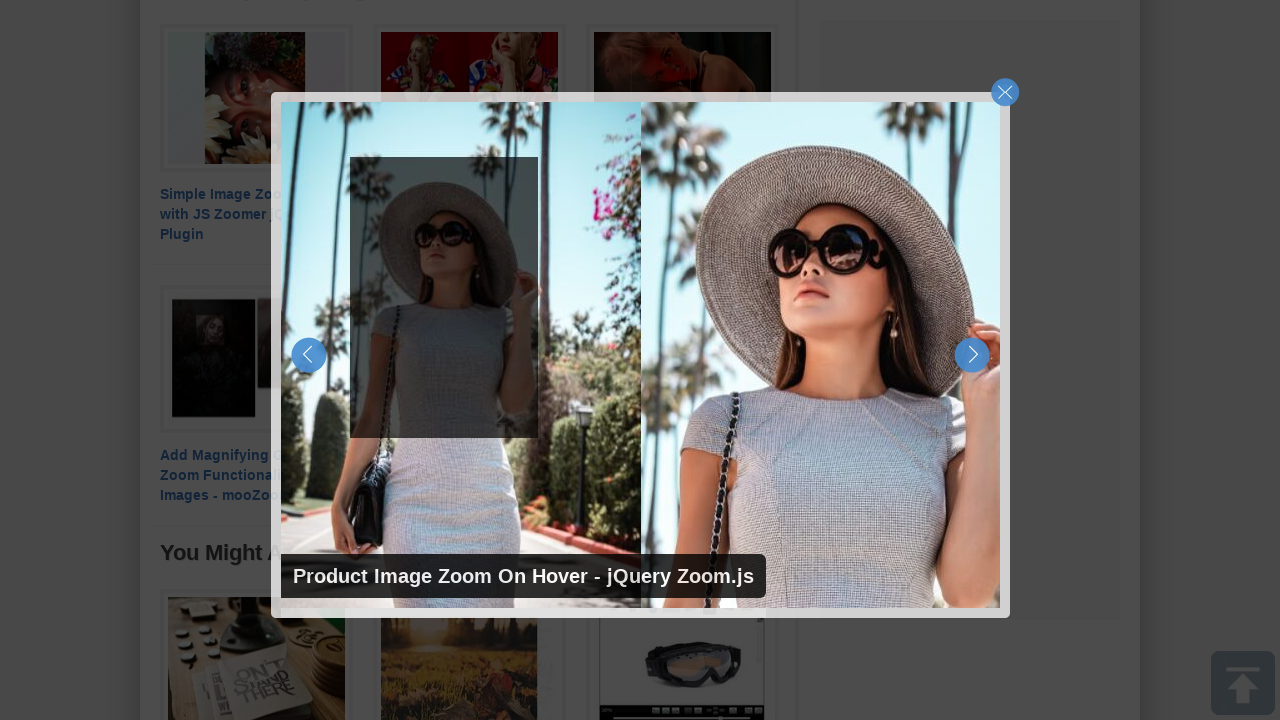